Tests the percentage calculator on calculator.net by entering two numbers (10 and 50), clicking calculate, and verifying the result equals 5 (10% of 50).

Starting URL: http://www.calculator.net/

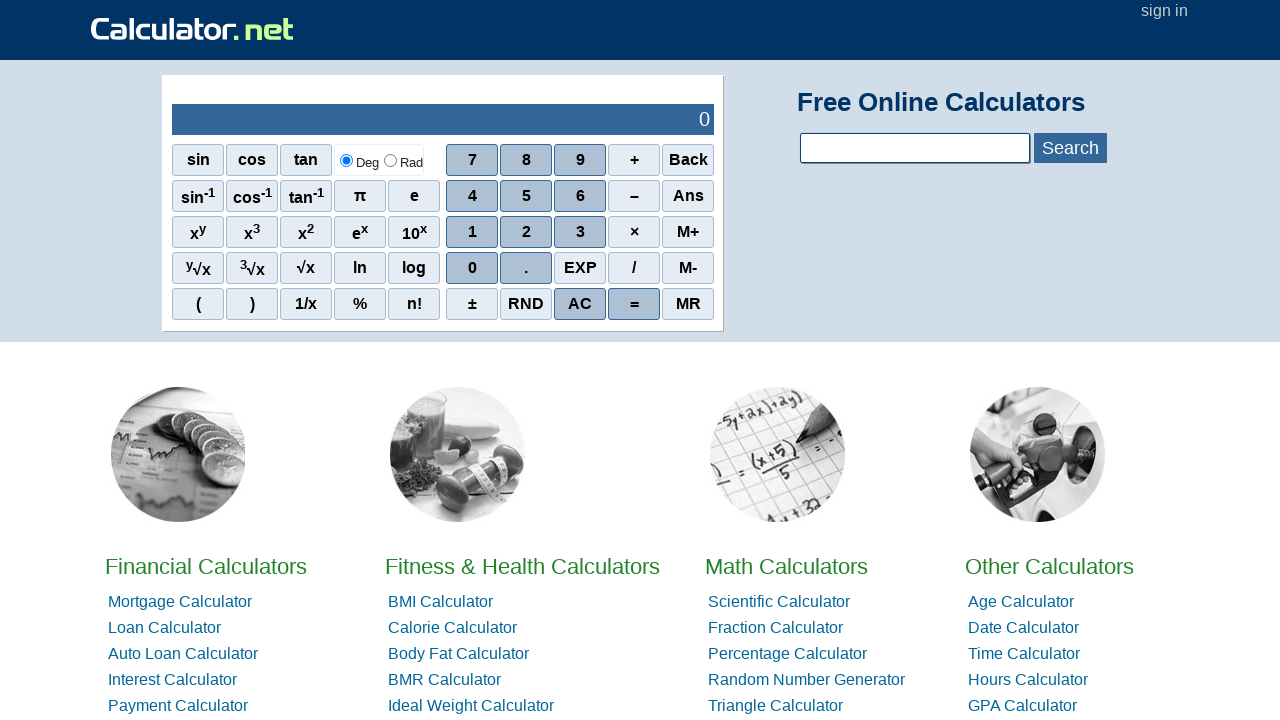

Clicked on Percentage Calculator link at (788, 654) on a:has-text('Percentage Calculator')
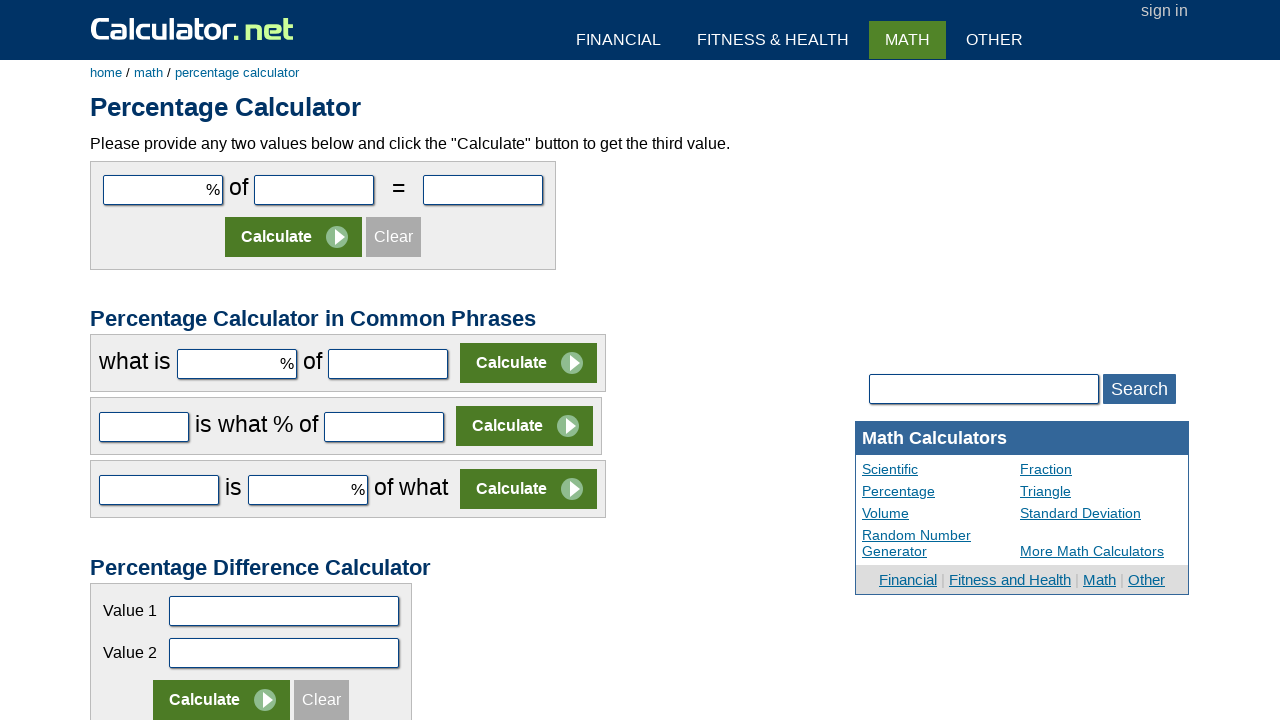

Entered '10' in the first number field on input#cpar1
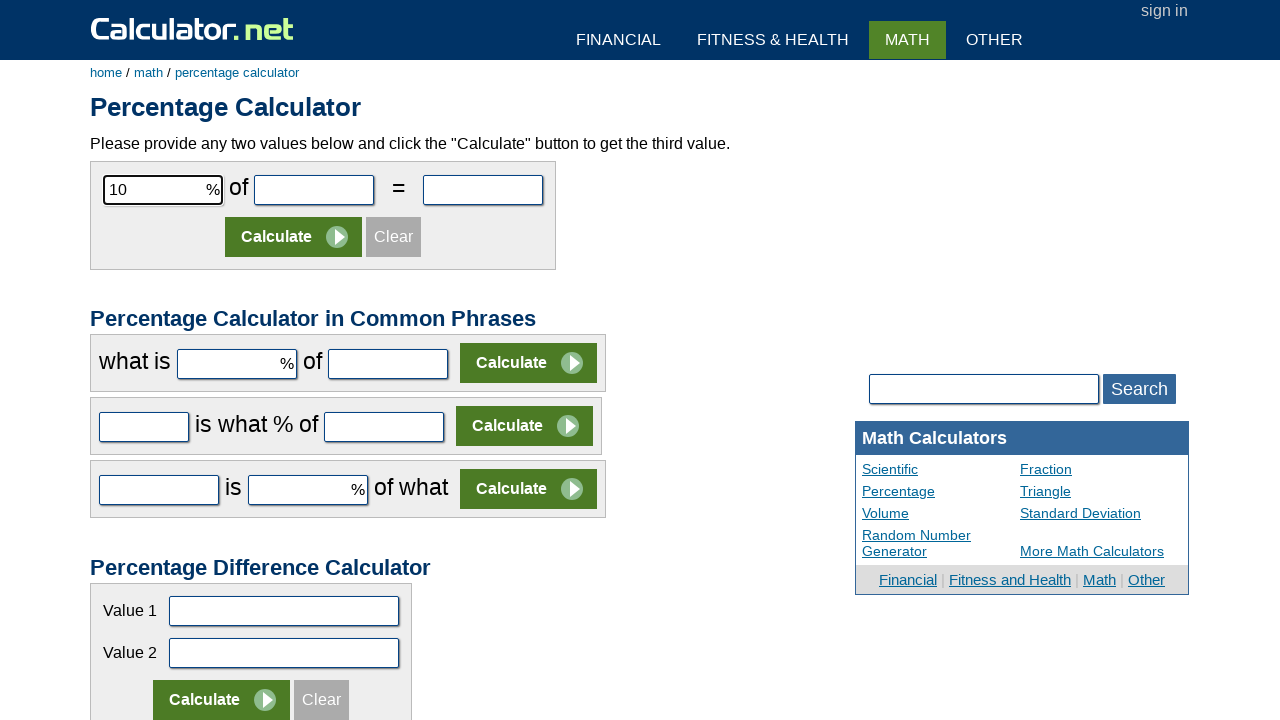

Entered '50' in the second number field on input#cpar2
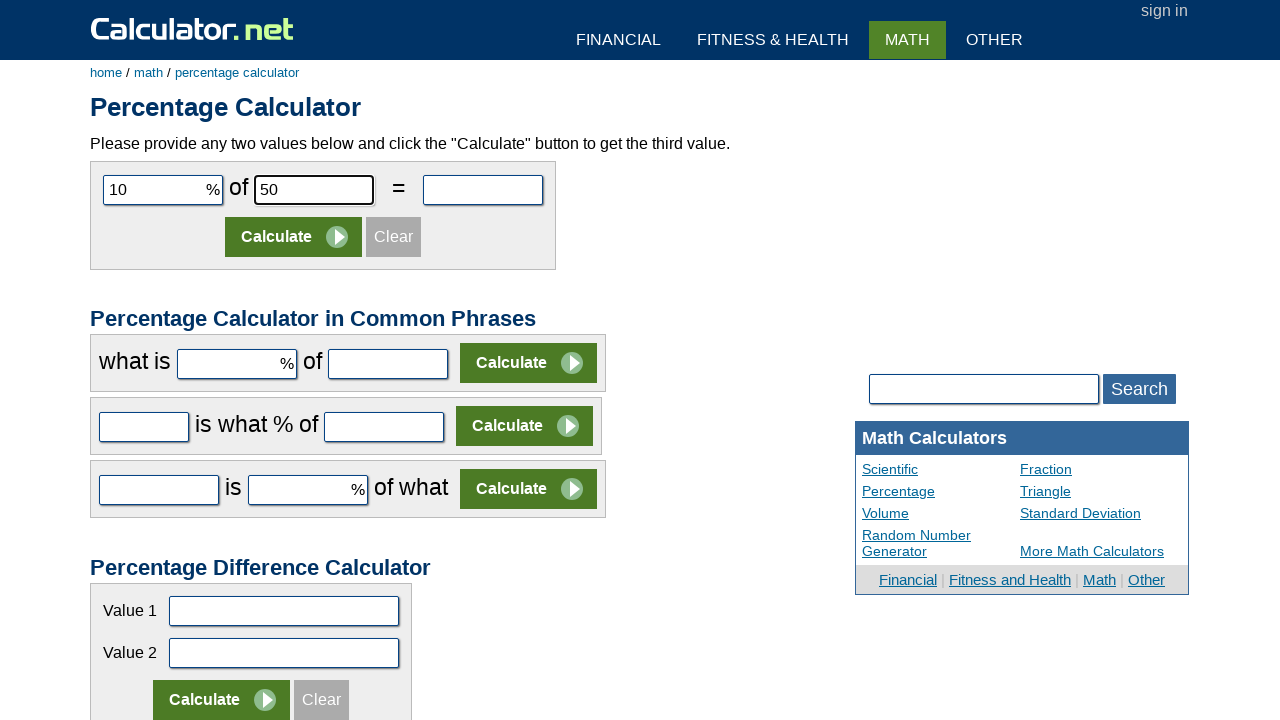

Clicked the Calculate button at (294, 237) on input[value='Calculate']
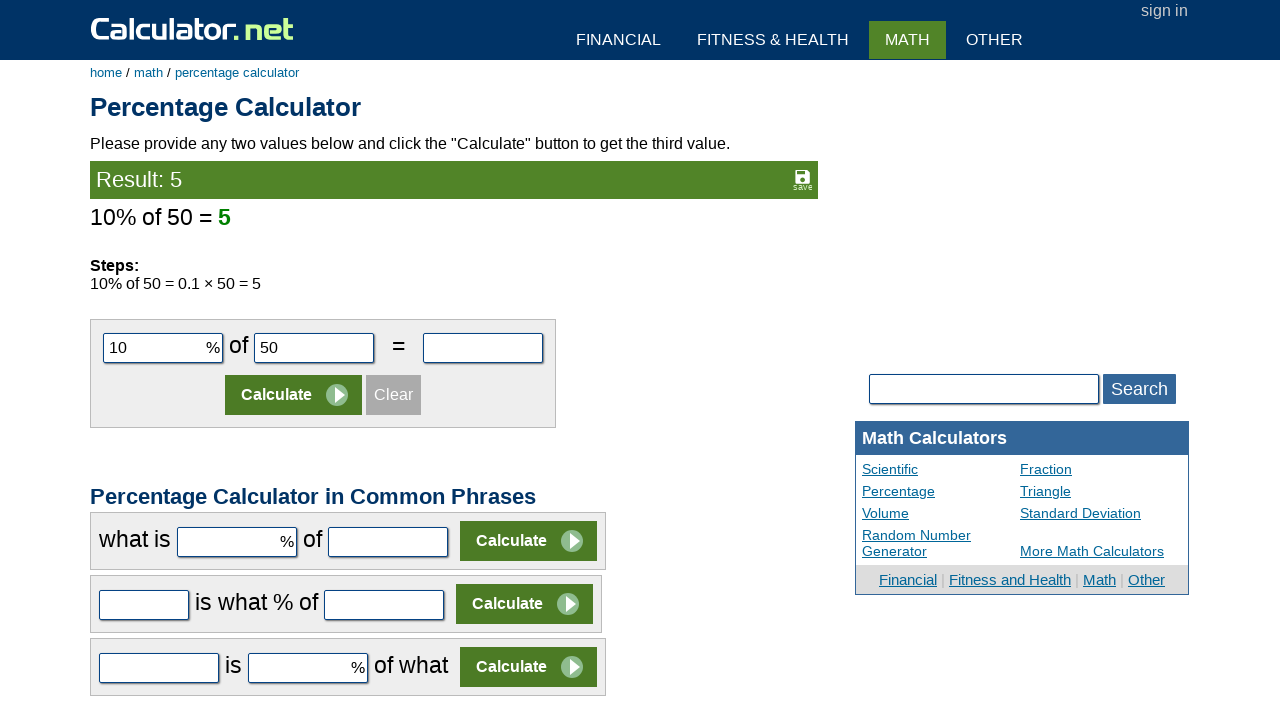

Result element loaded and visible
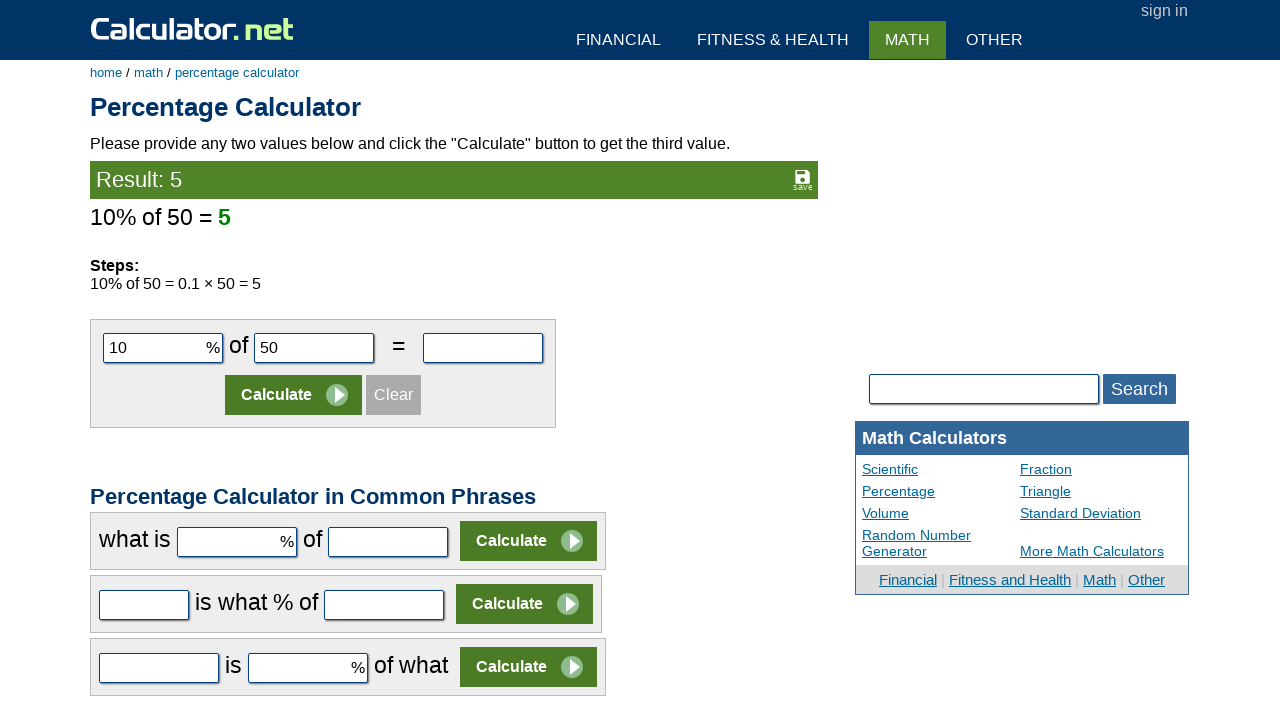

Retrieved result text: Result: 5
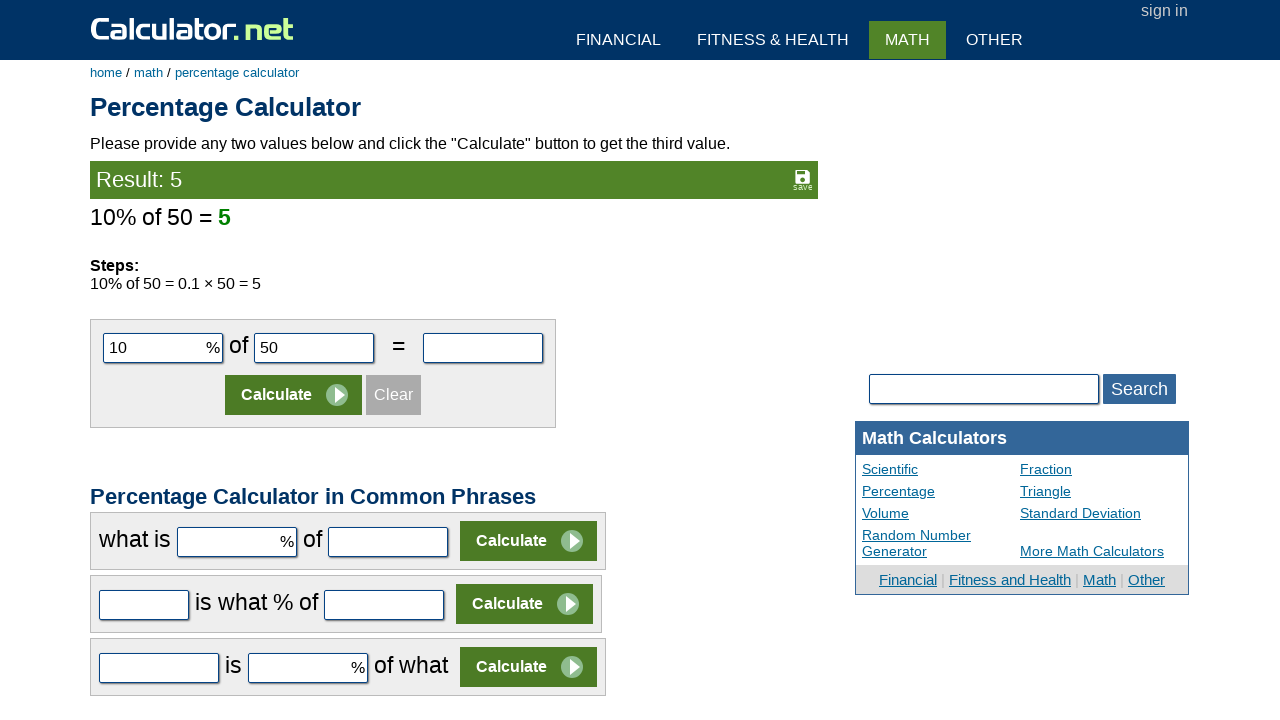

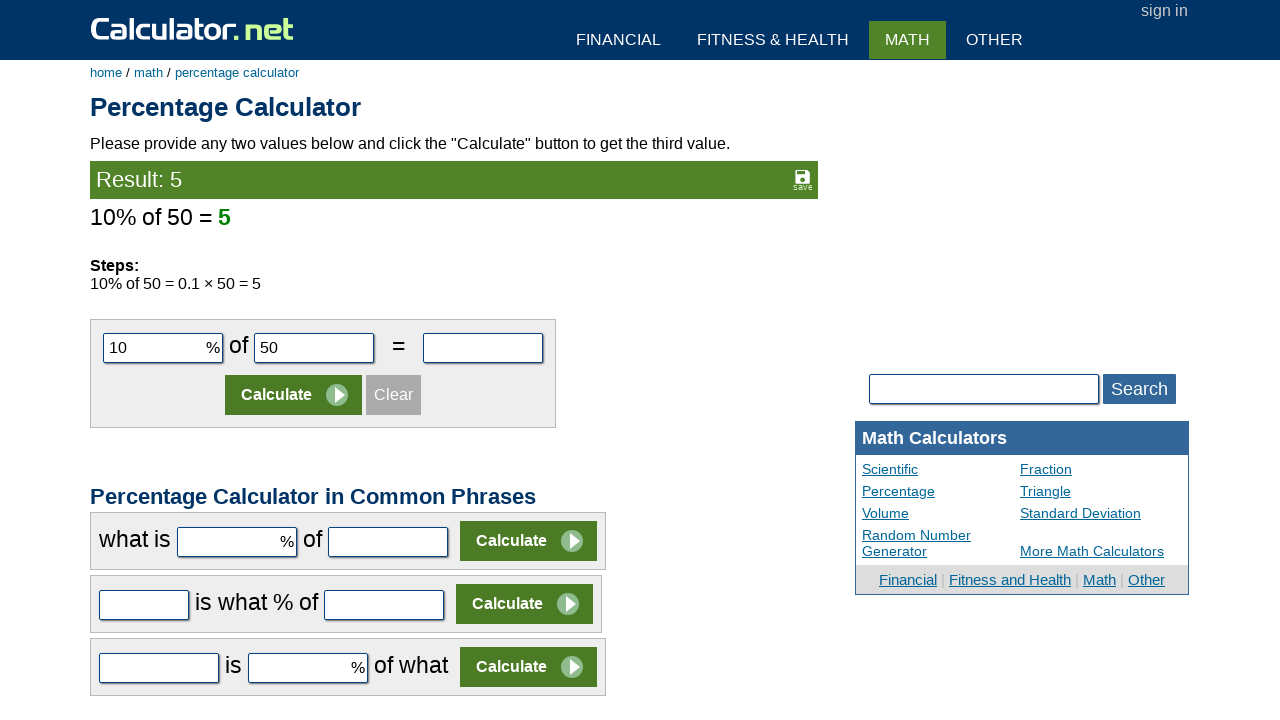